Tests a nickname generator website by clicking the generate button multiple times and verifying that nicknames are generated in the text field.

Starting URL: https://mynickname.com/ru/generate

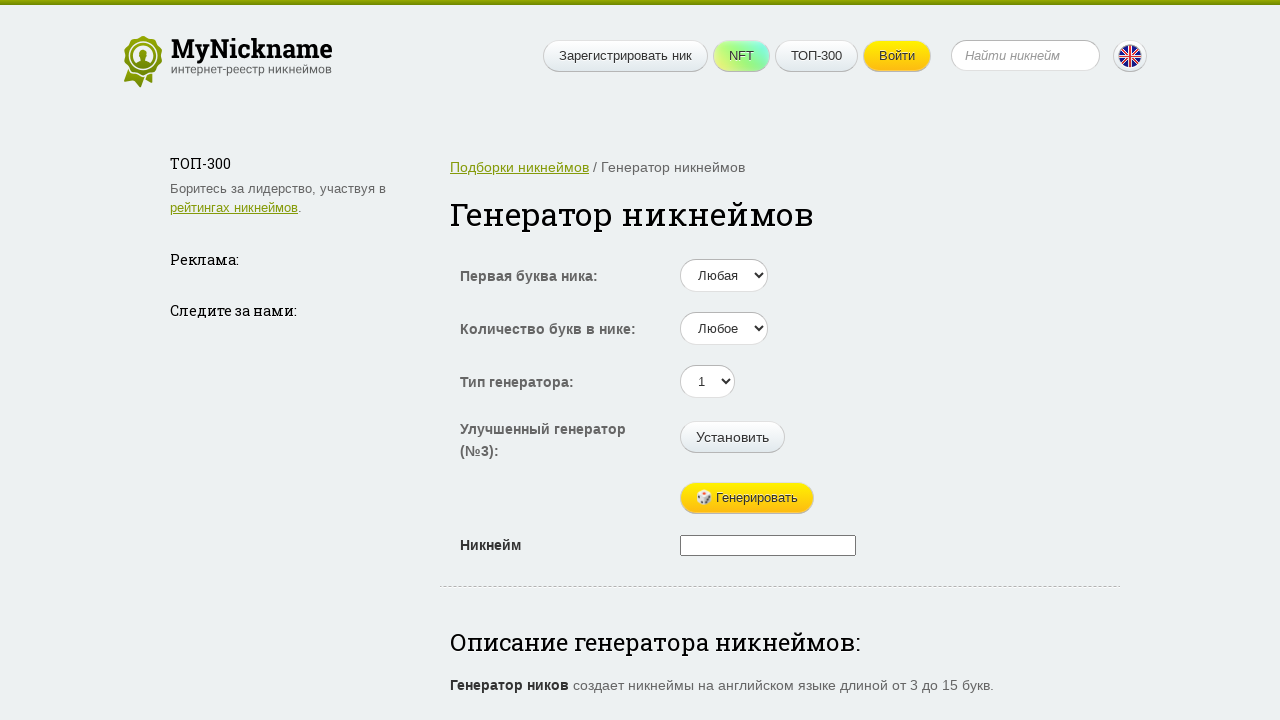

Generate button loaded and is visible
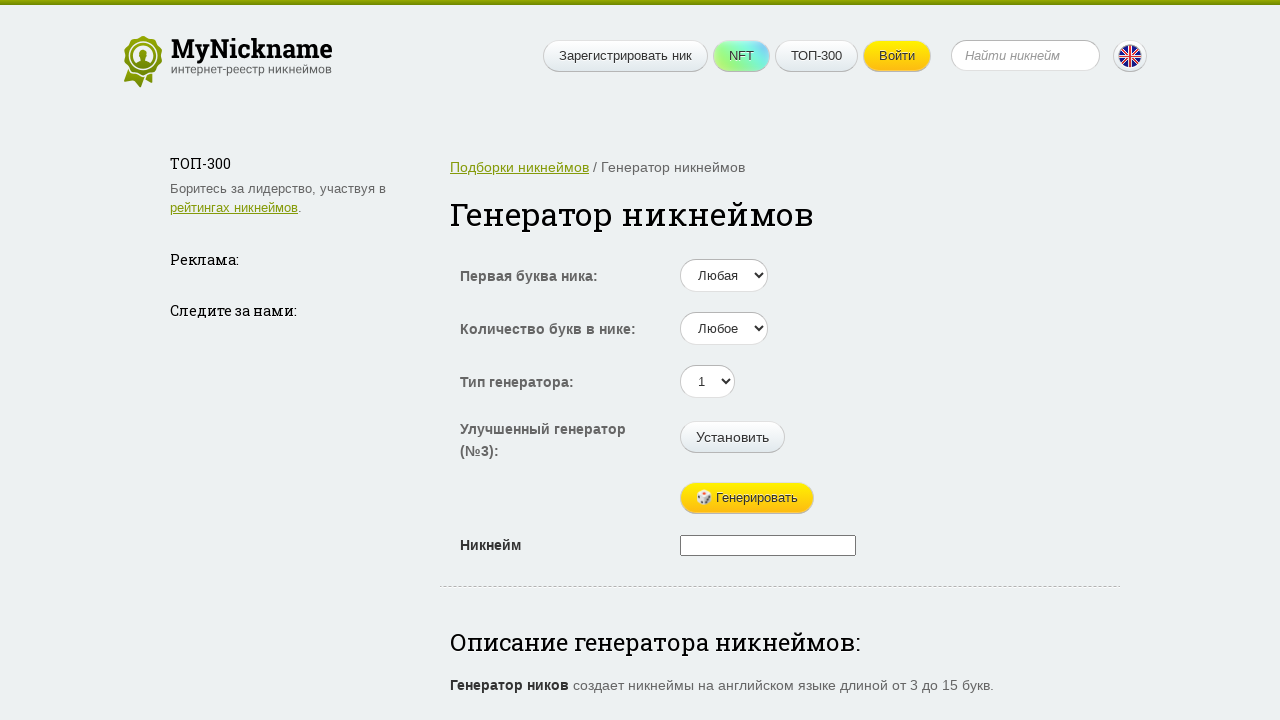

Clicked generate button (first time) at (747, 498) on #generate
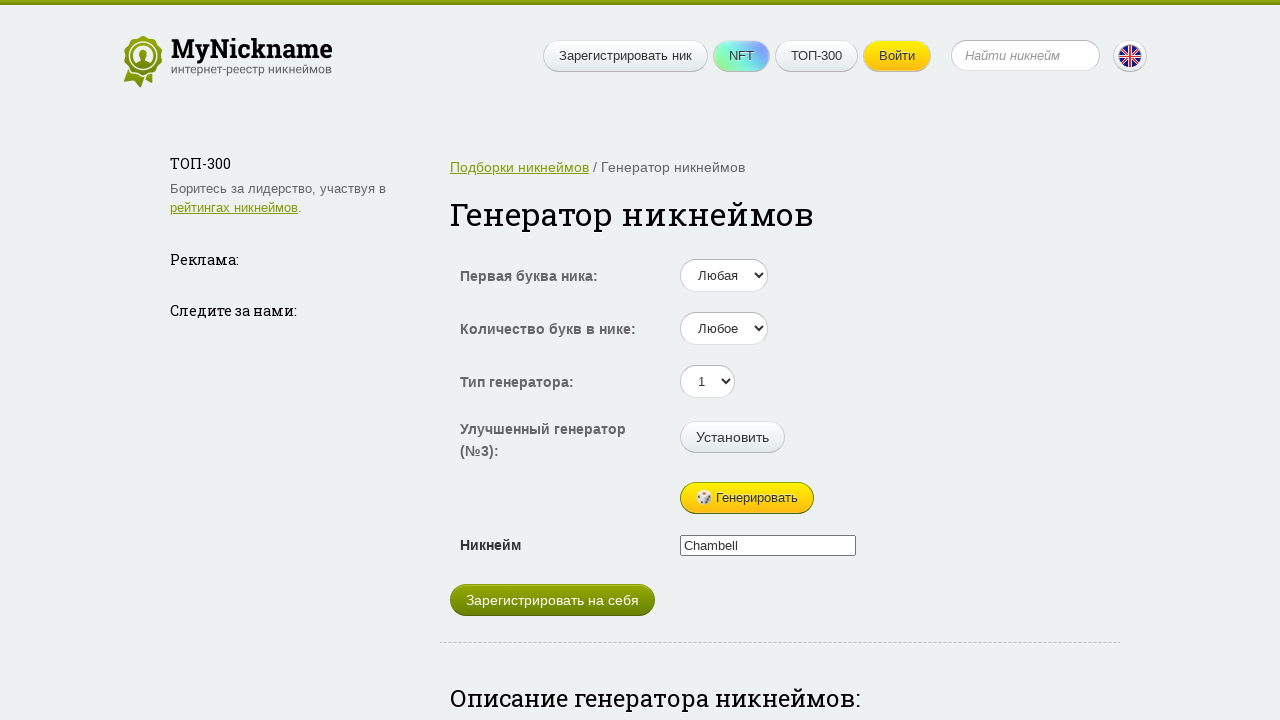

Waited 2 seconds for nickname generation
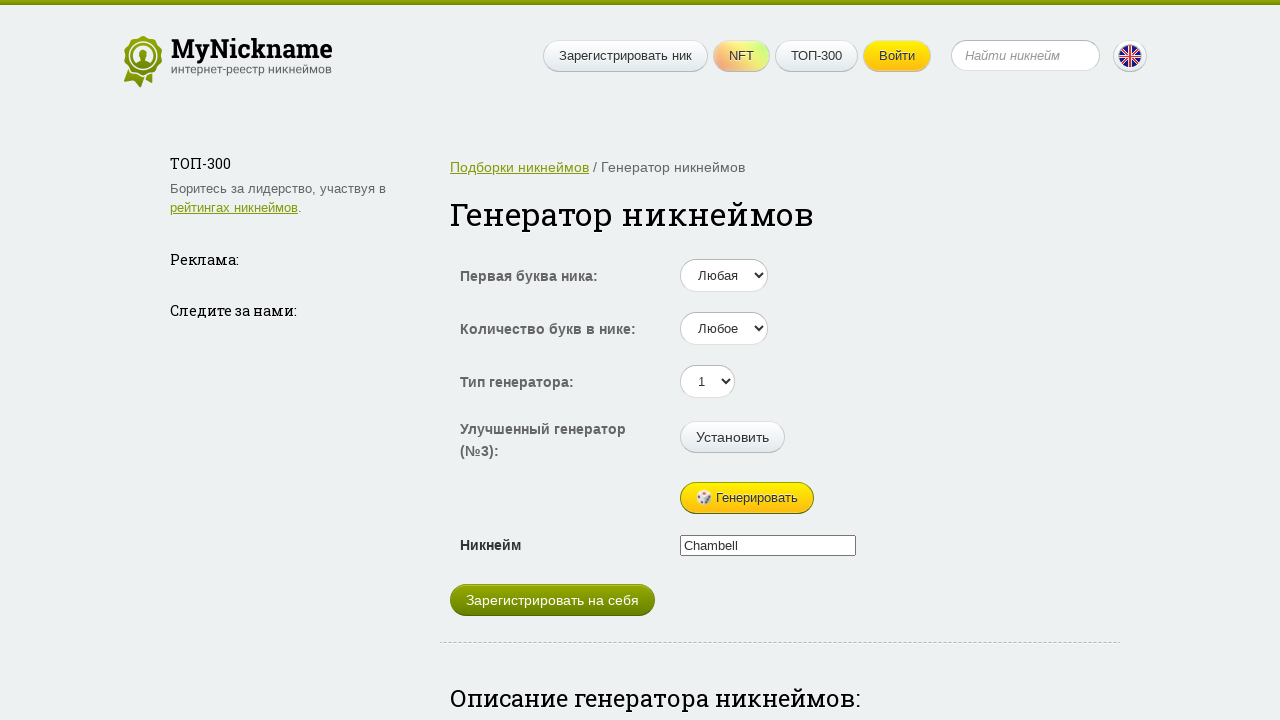

Nickname text field is now visible
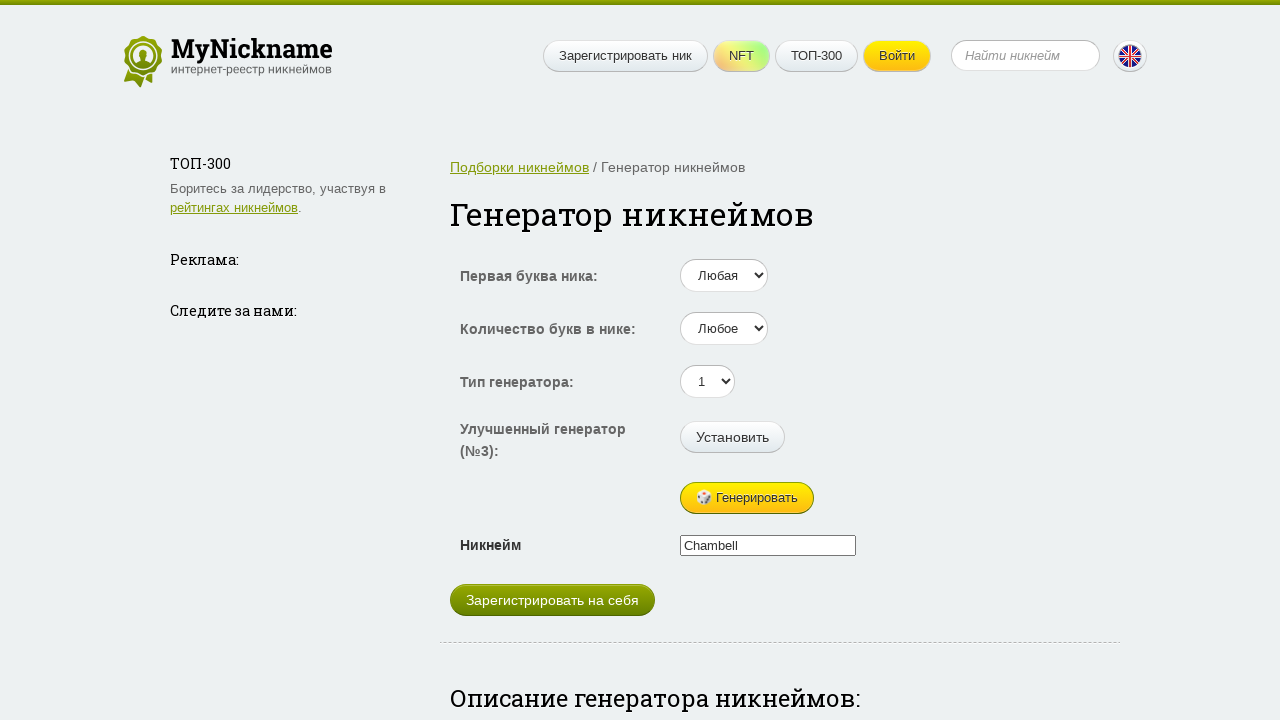

Clicked generate button (second time) at (747, 498) on #generate
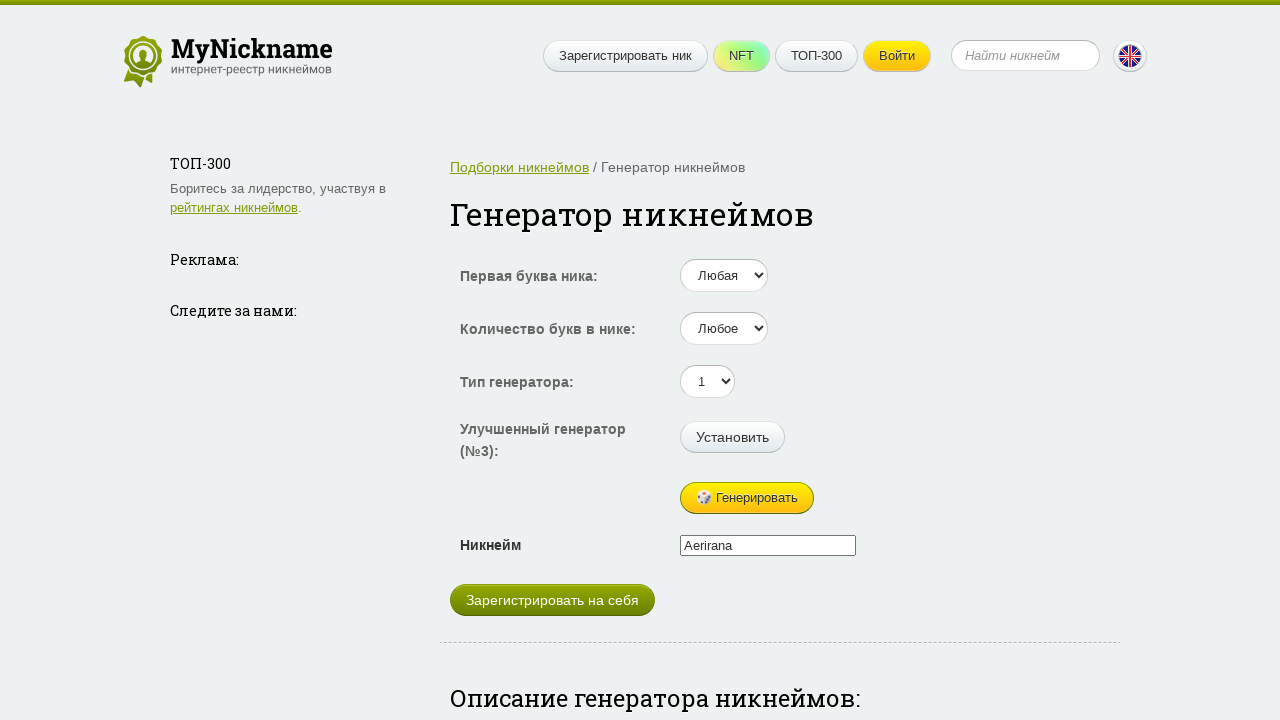

Waited 2 seconds for new nickname generation
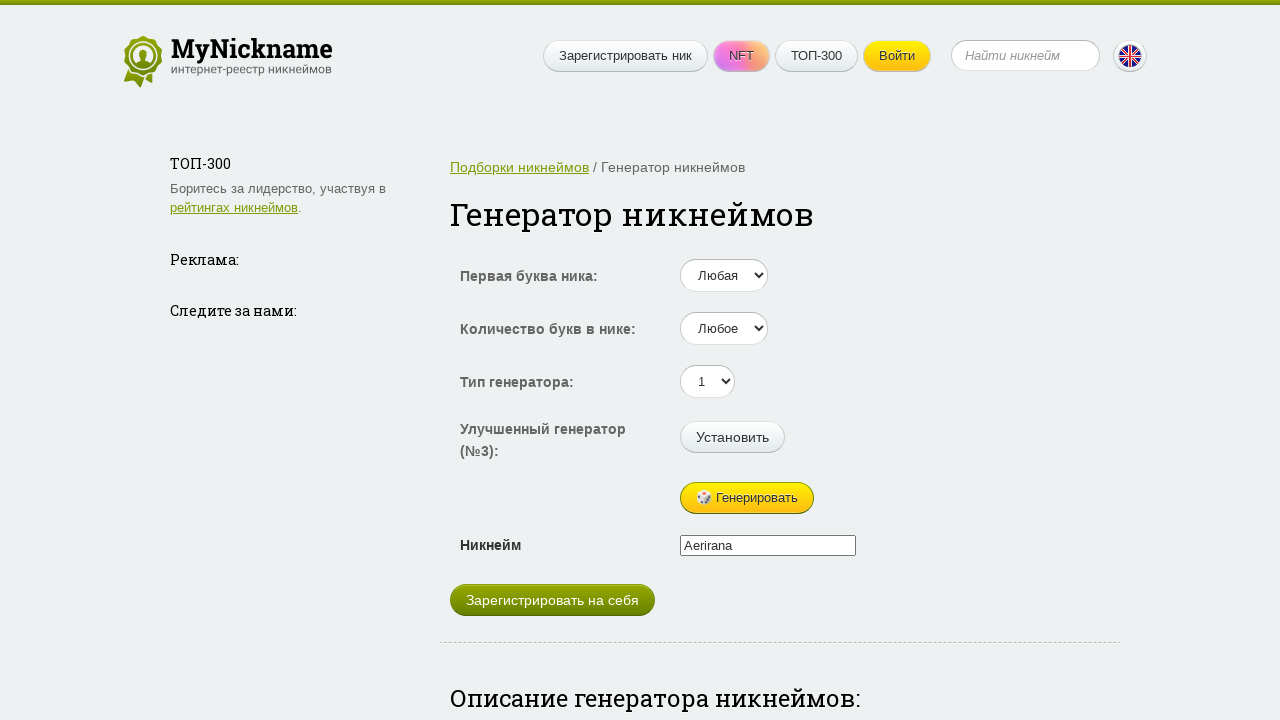

Clicked generate button (third time) at (747, 498) on #generate
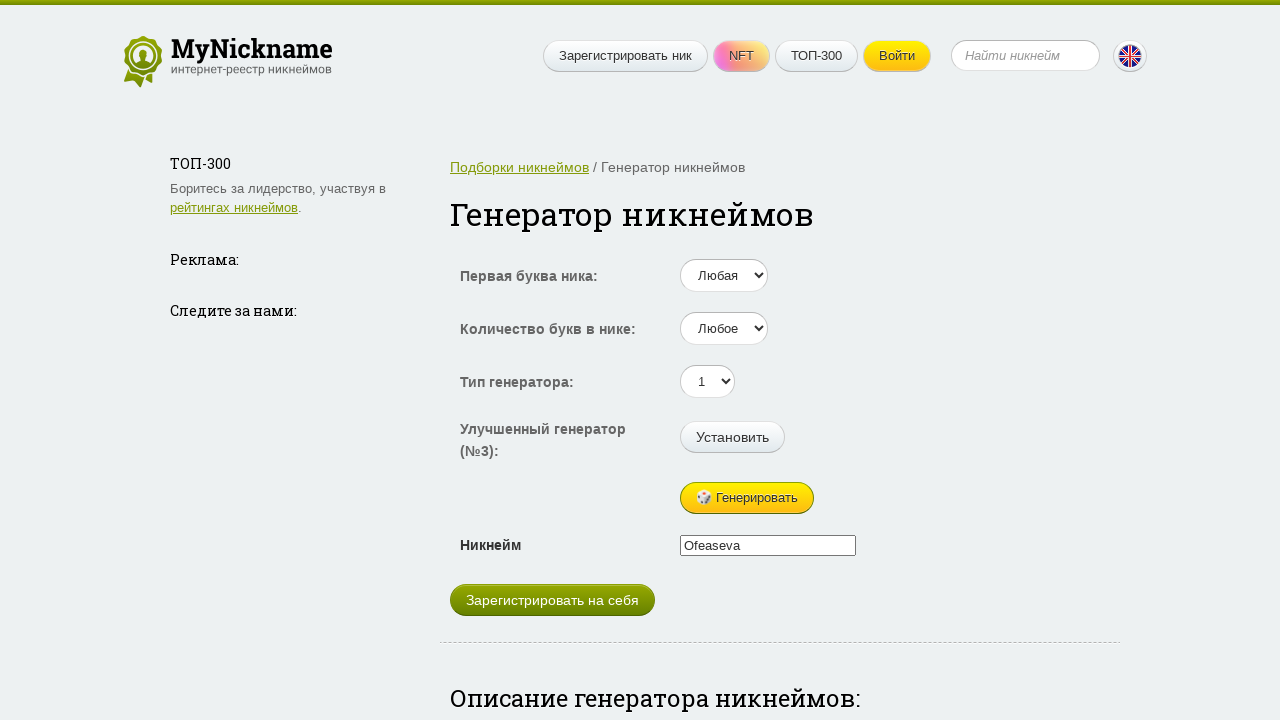

Waited 2 seconds for final nickname generation
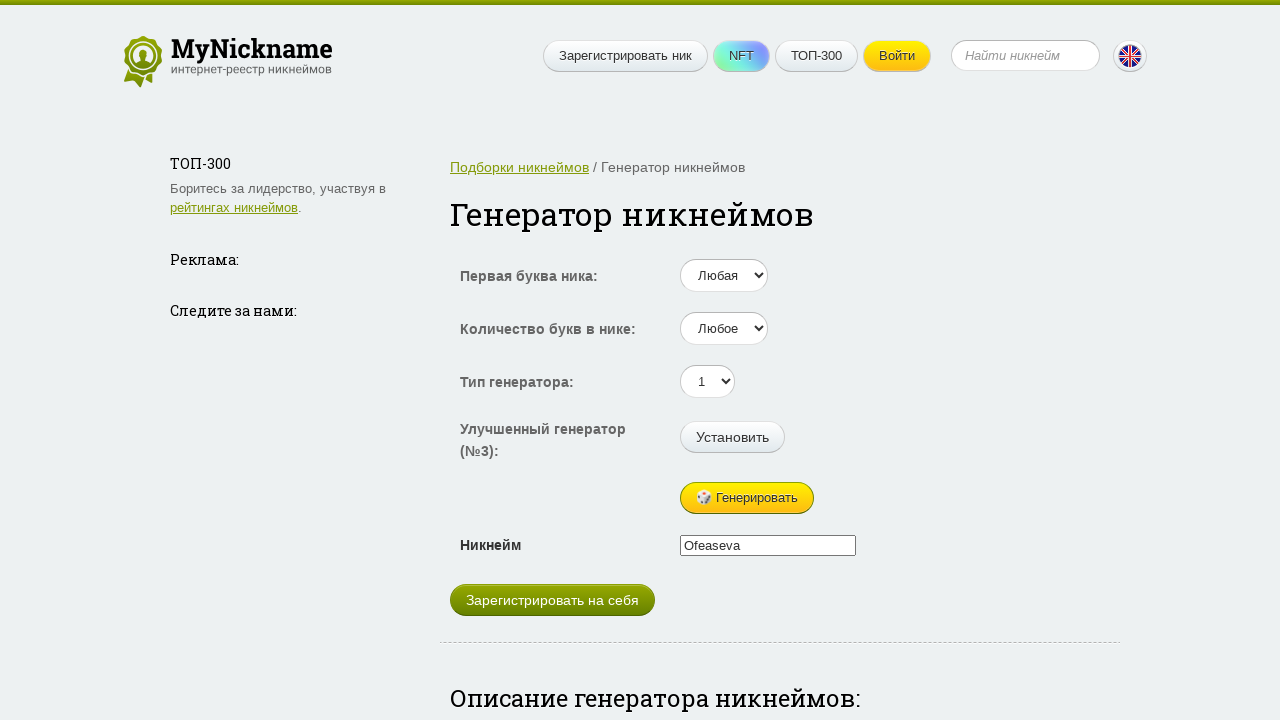

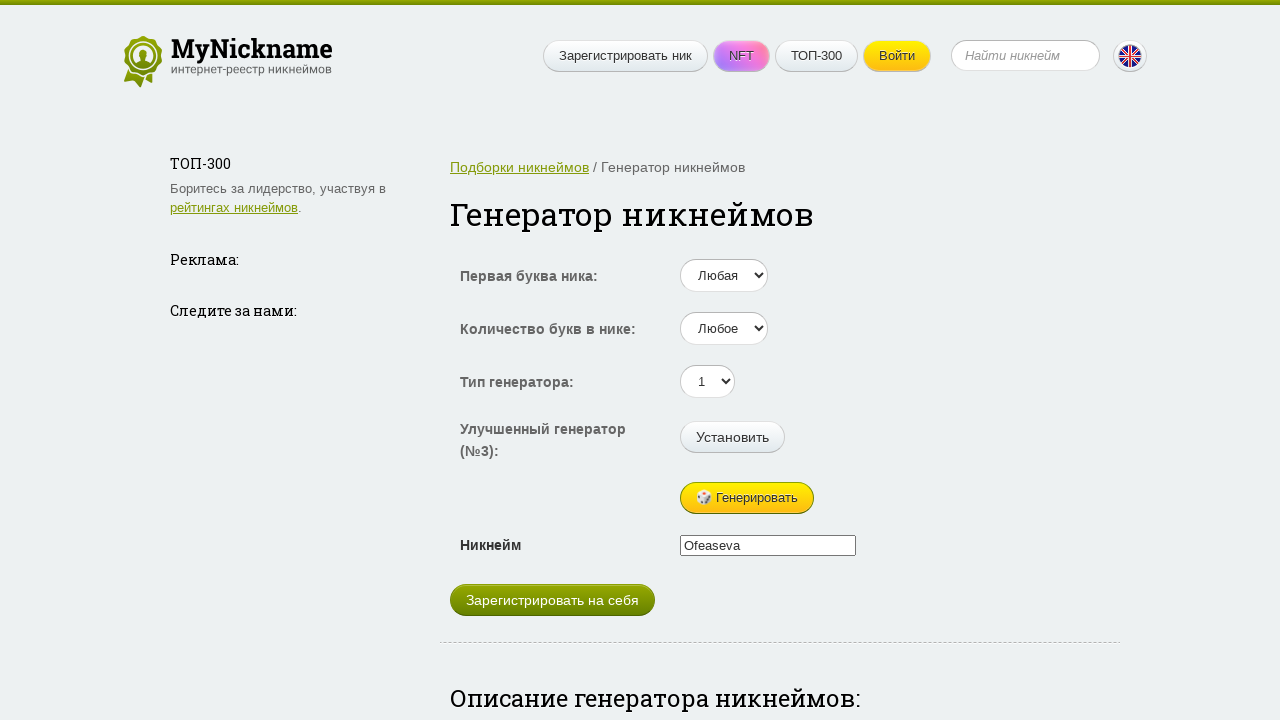